Tests a simple registration form by filling in first name, last name, email, and phone number fields, then submits the form and handles the confirmation alert.

Starting URL: https://v1.training-support.net/selenium/simple-form

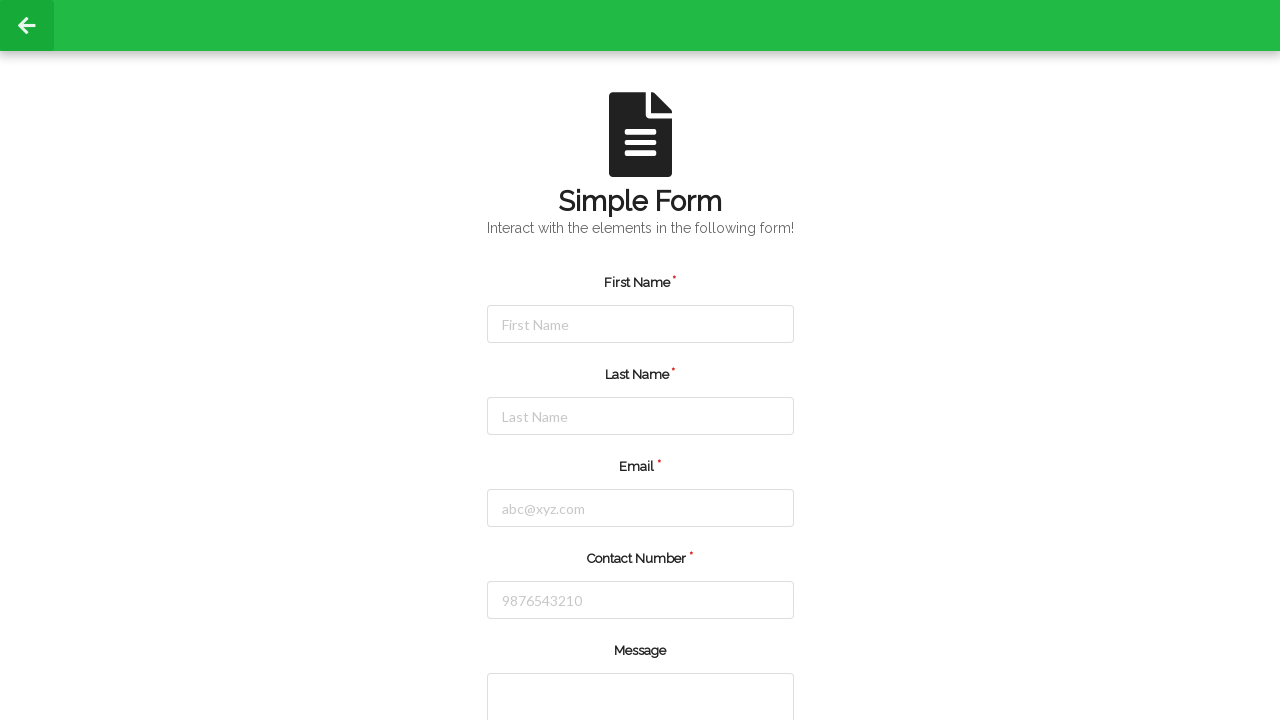

Filled first name field with 'Jennifer' on #firstName
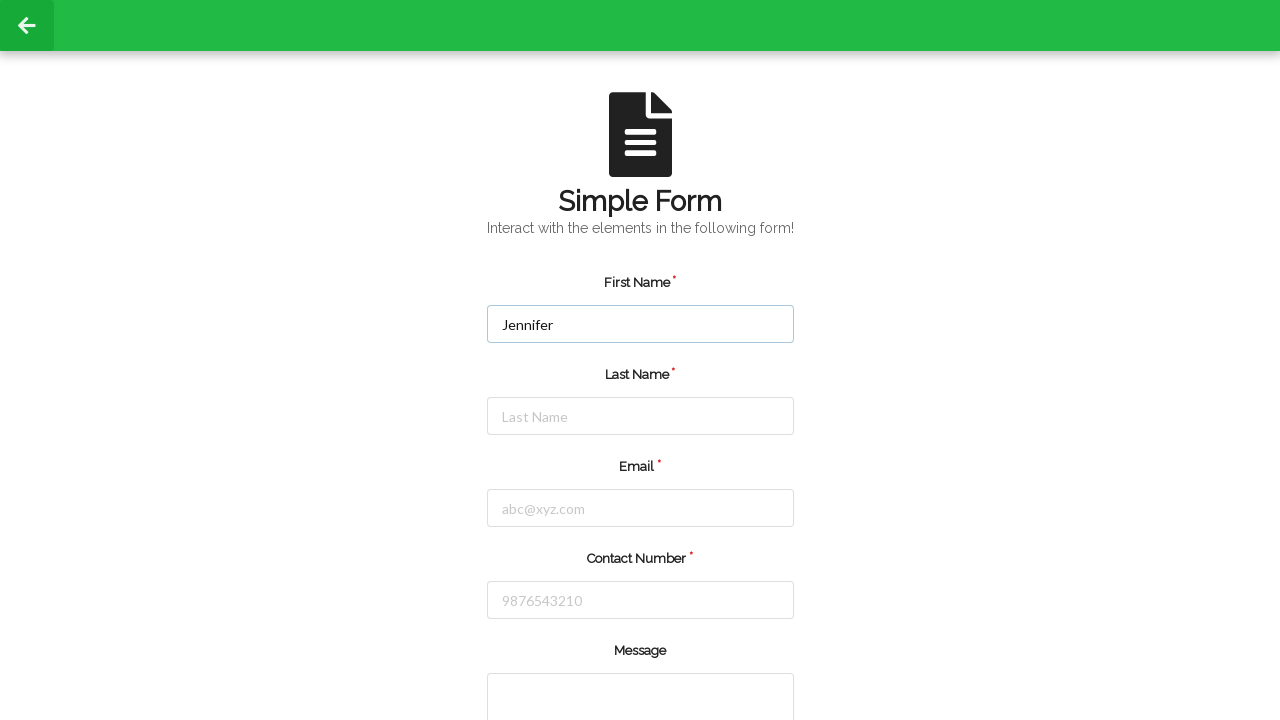

Filled last name field with 'Morrison' on #lastName
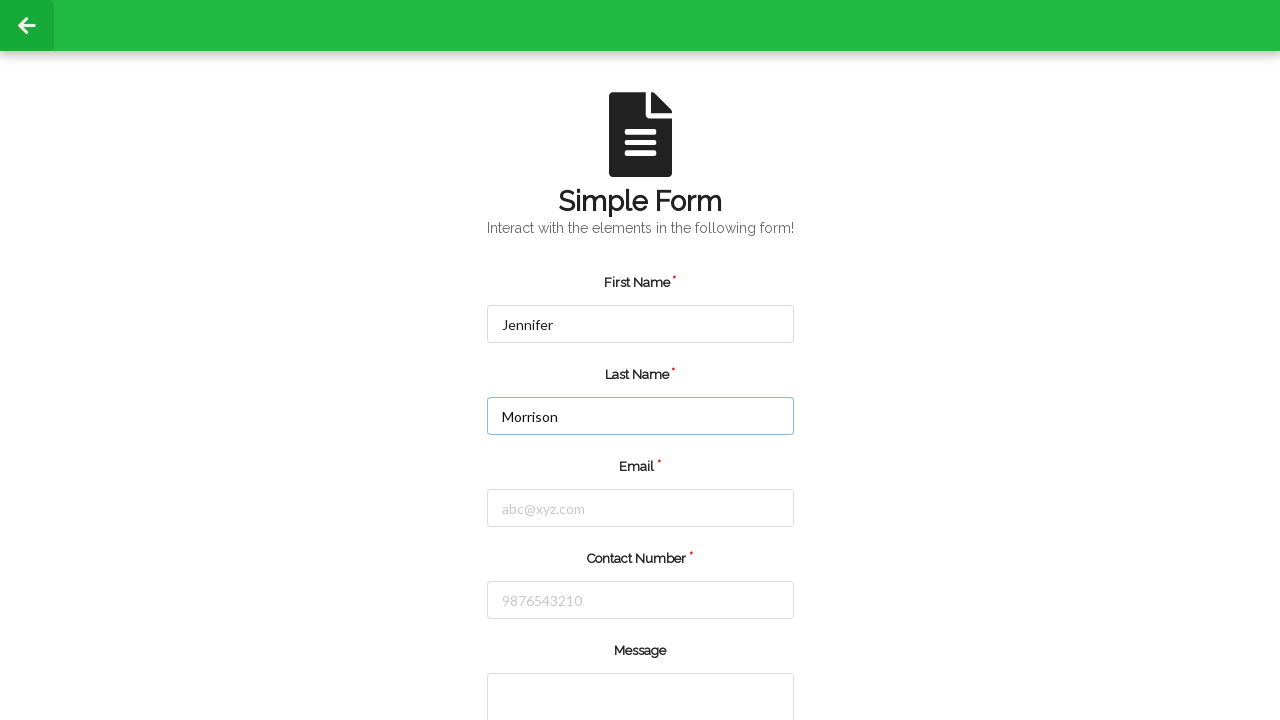

Filled email field with 'jennifer.morrison@example.com' on #email
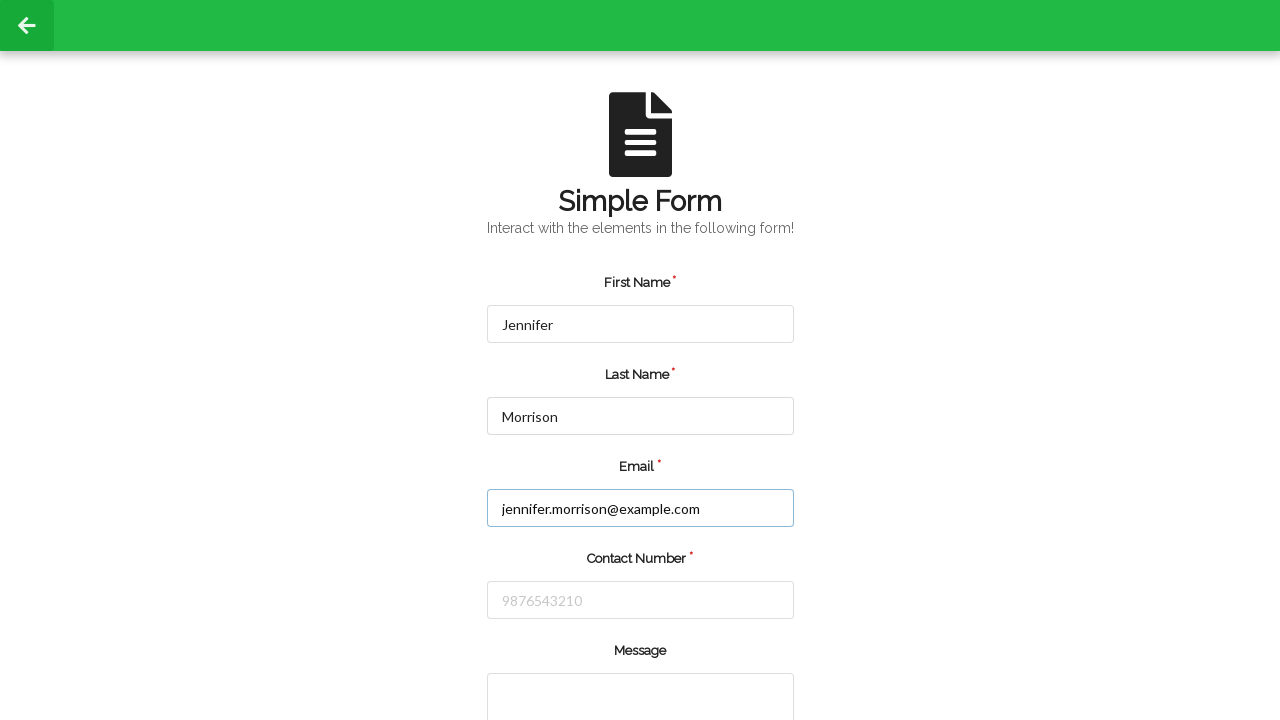

Filled phone number field with '5551234567' on #number
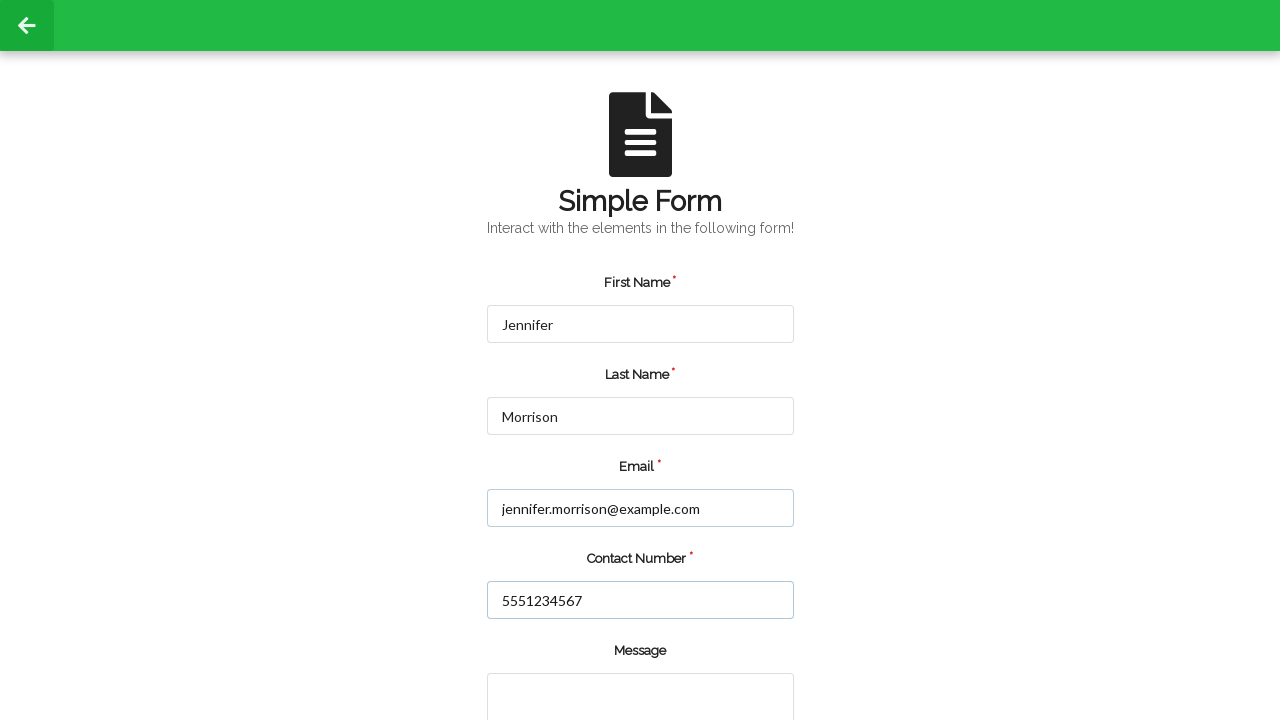

Clicked the submit button at (558, 660) on input.green
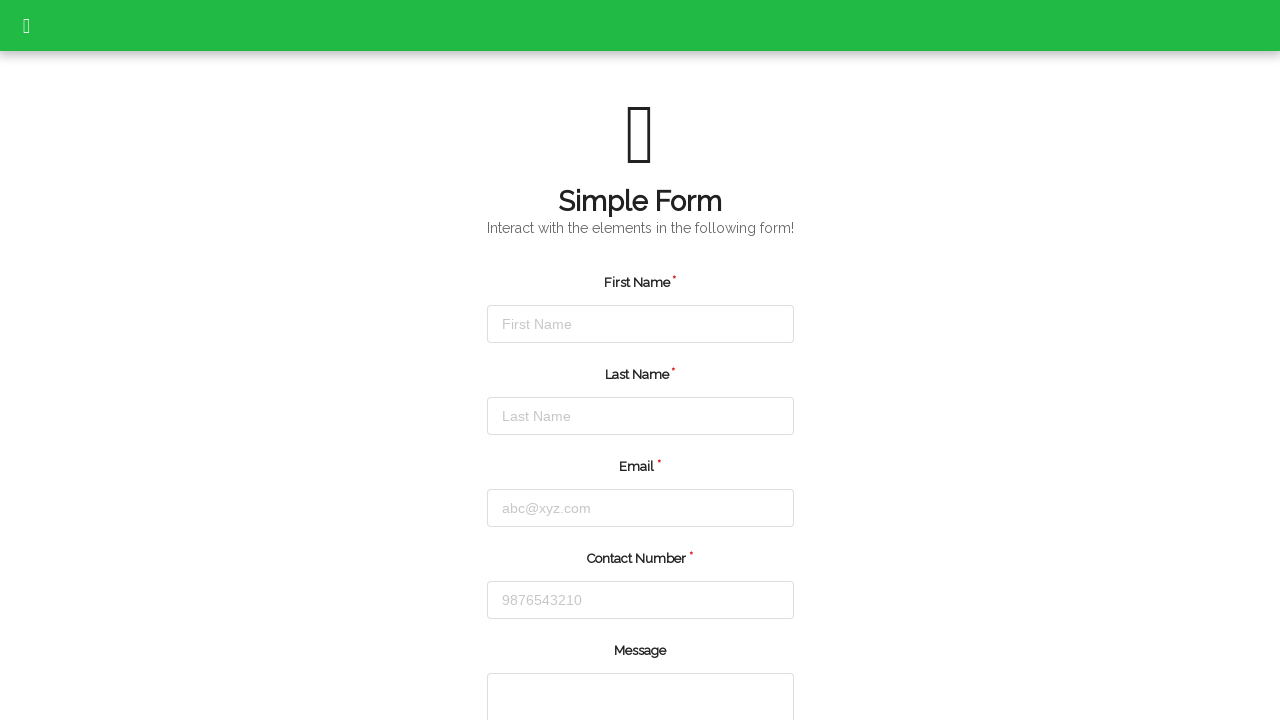

Set up dialog handler to accept confirmation alert
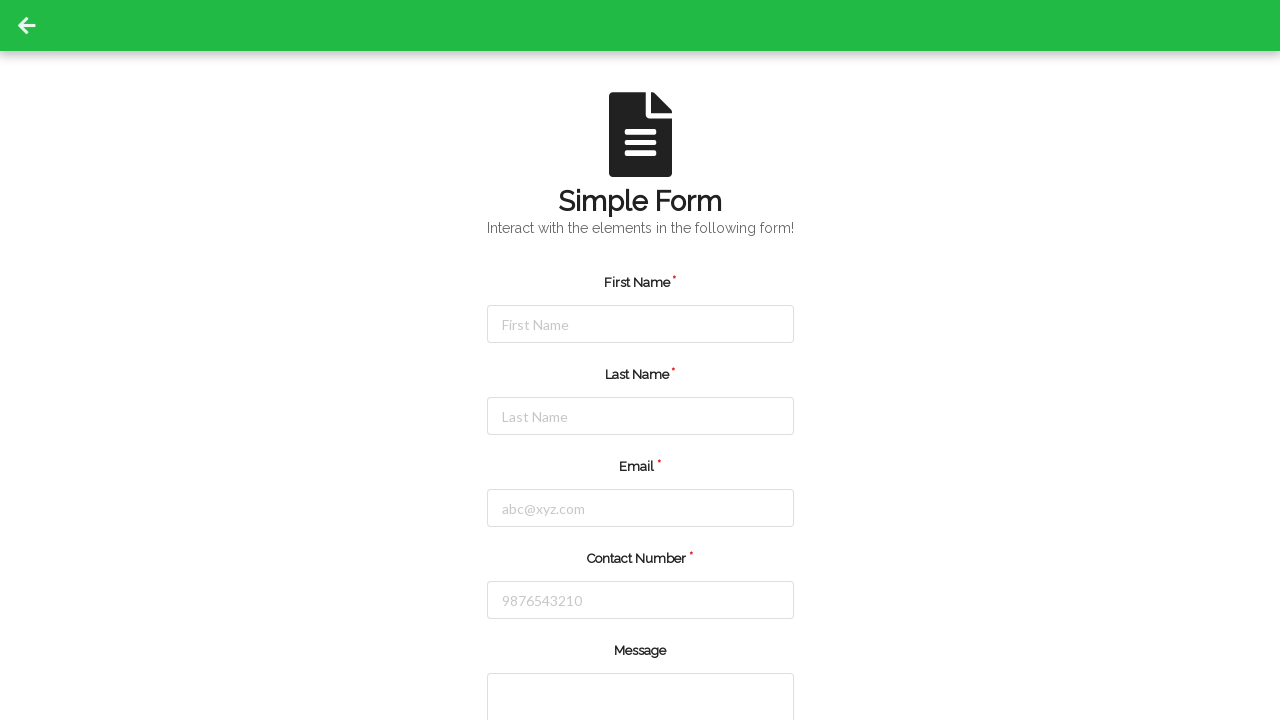

Waited for alert processing
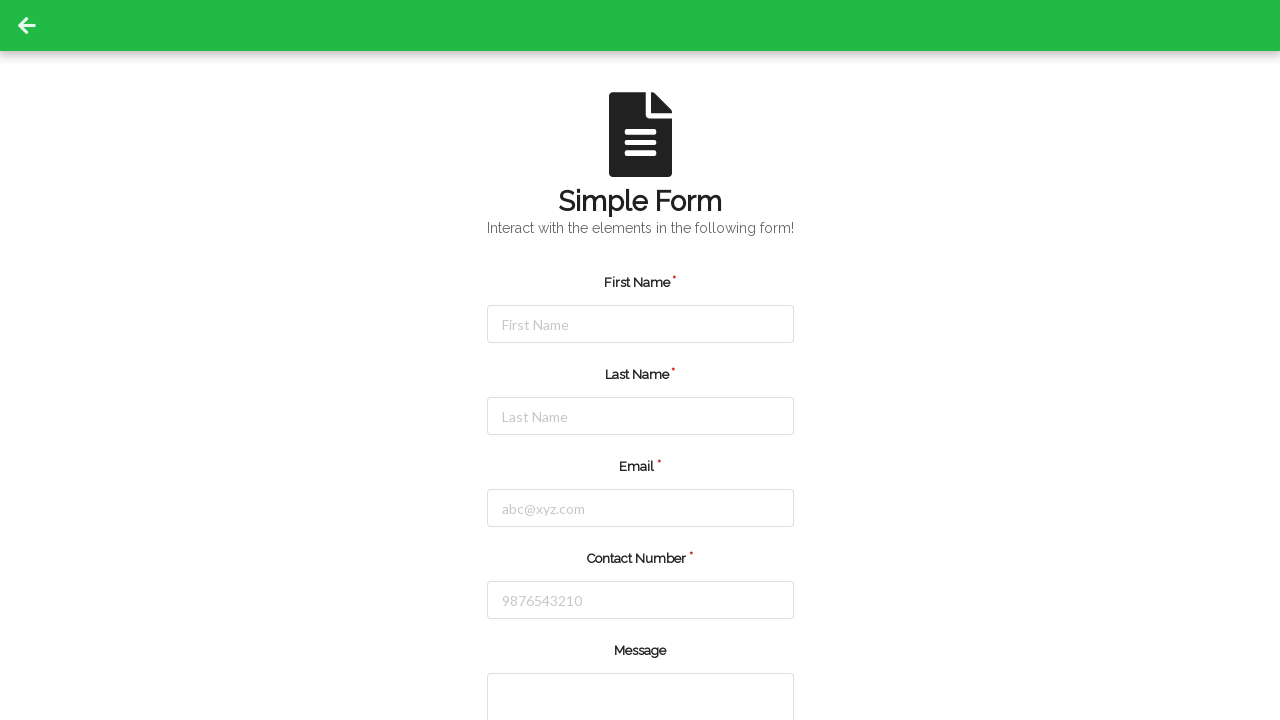

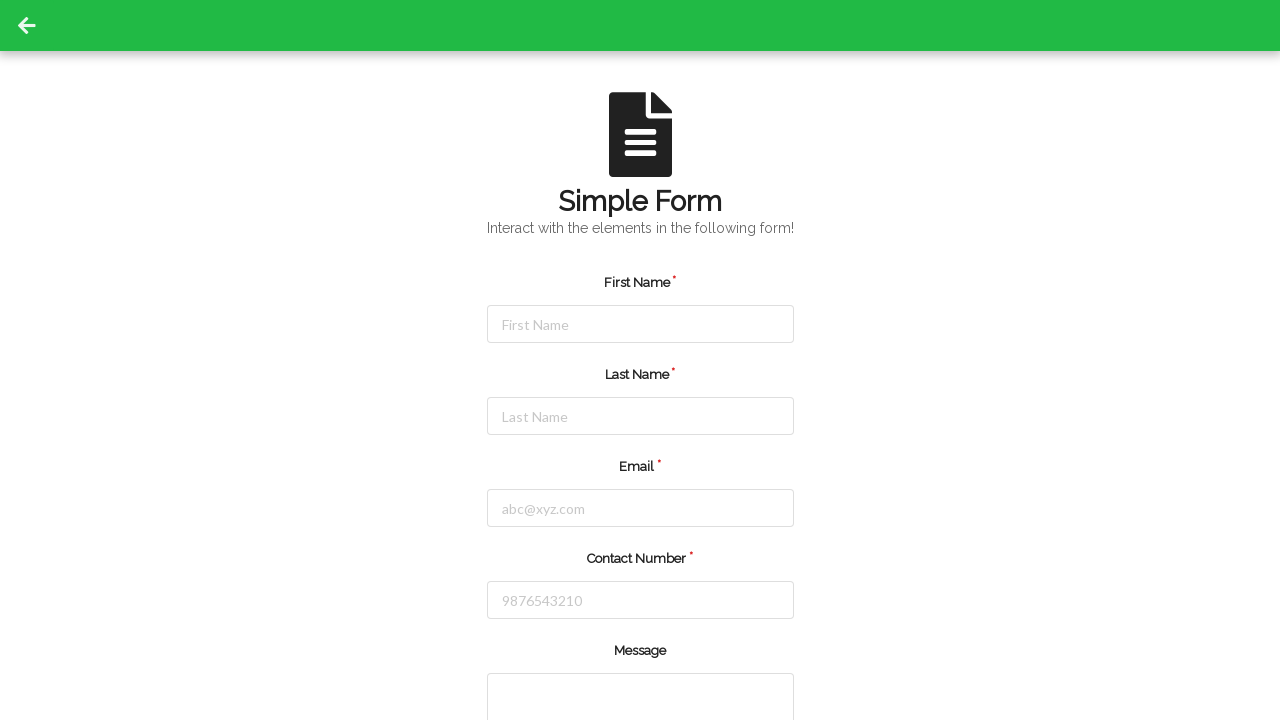